Tests DeepL translation functionality by entering text in the source language field and waiting for the translation to appear in the target field

Starting URL: https://www.deepl.com/translator#en/de/

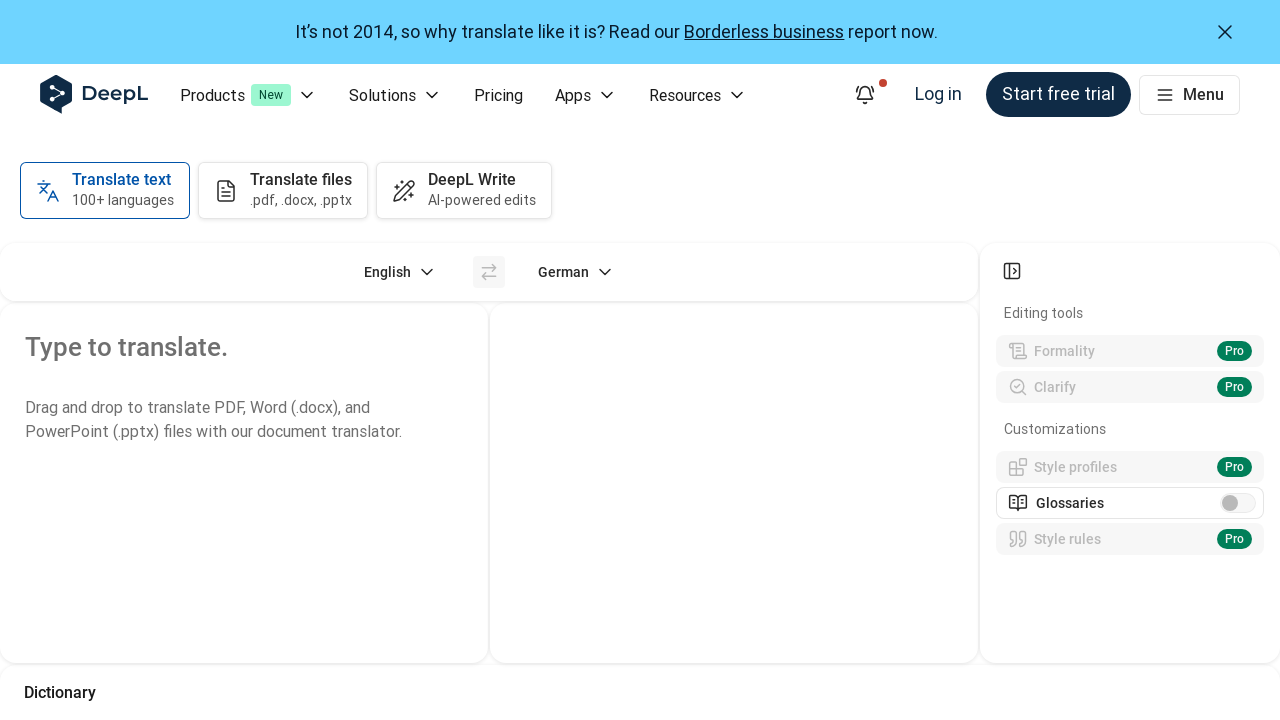

Translation source input area loaded
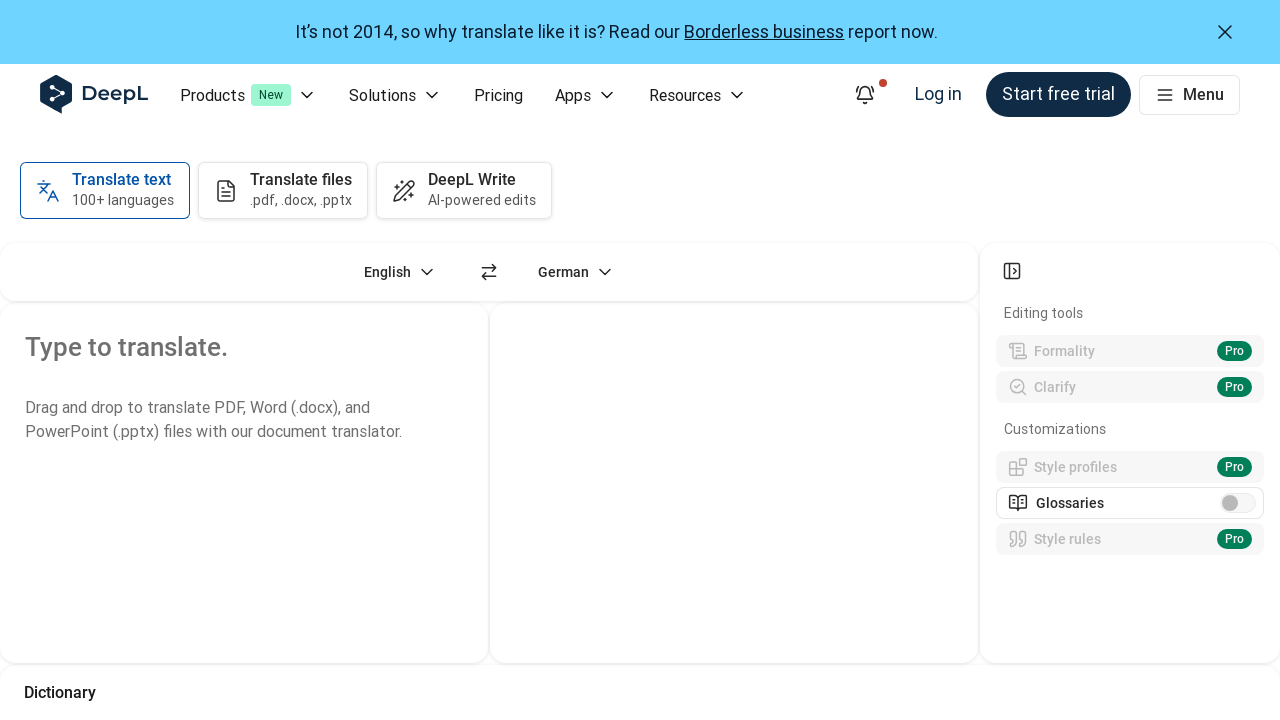

Entered text 'Hello, how are you today?' in source language field on div[aria-labelledby='translation-source-heading']
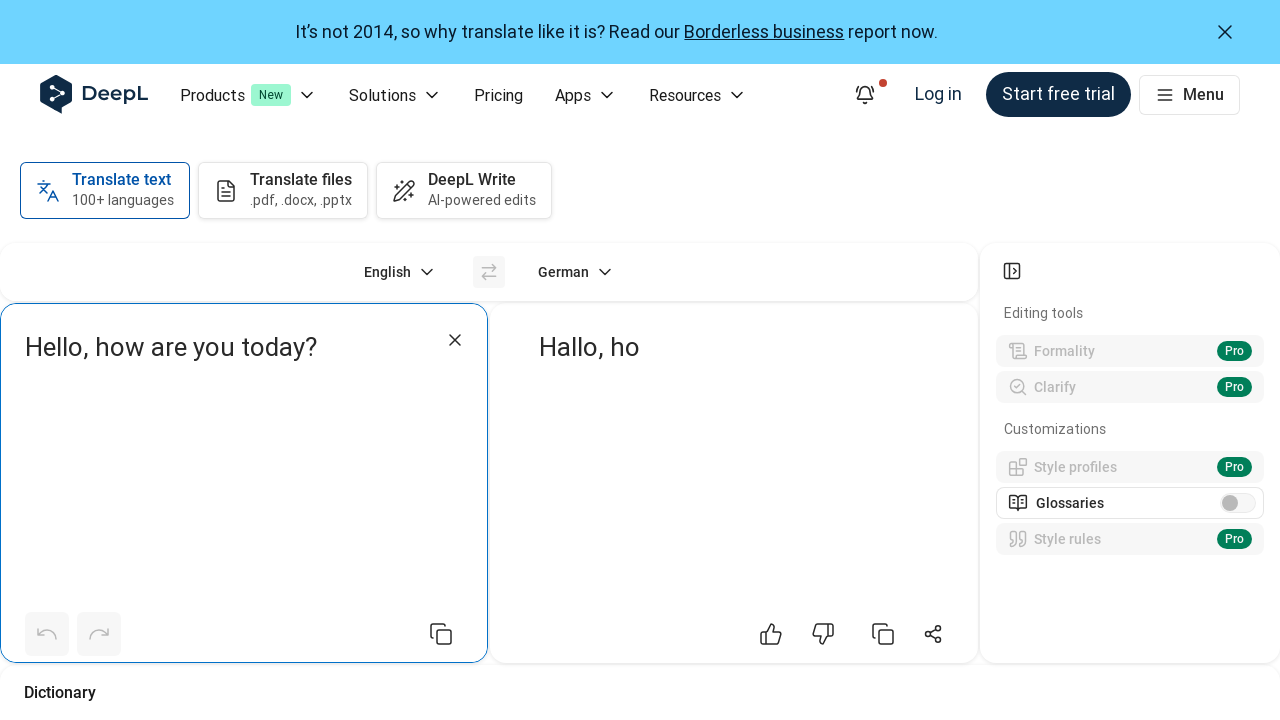

Translation completed and tooltip container appeared
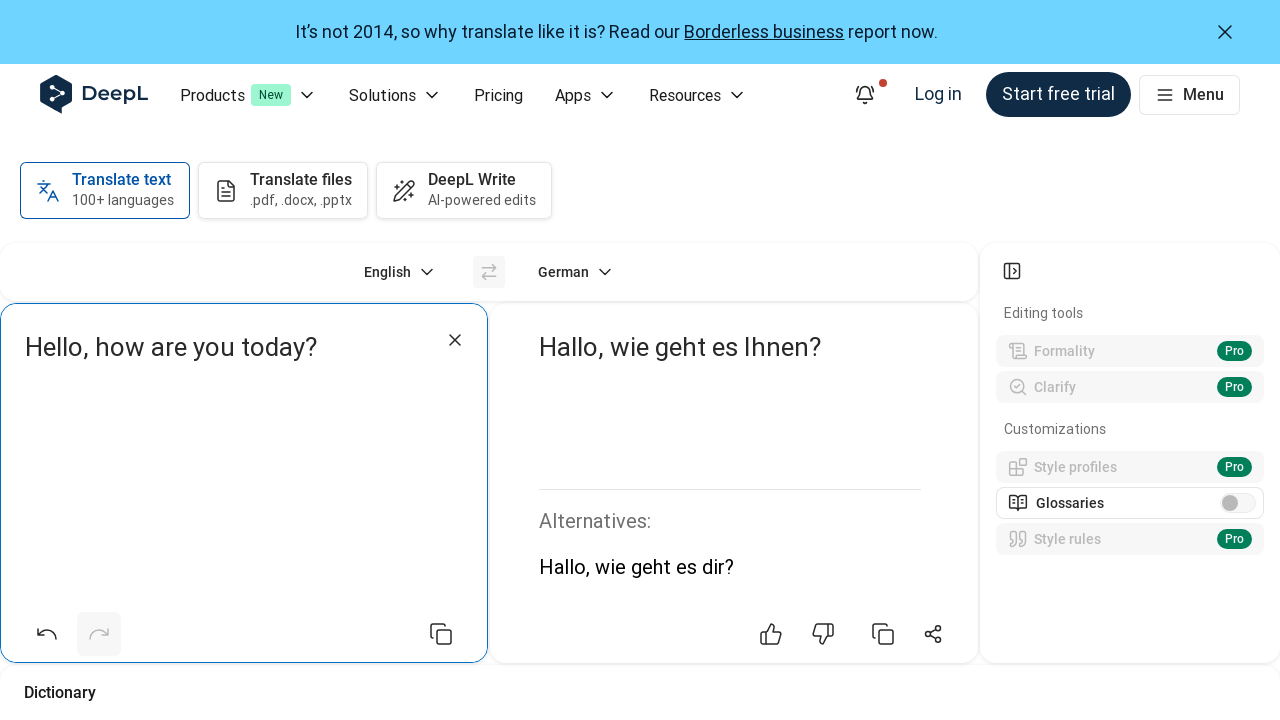

Translation target area verified as present
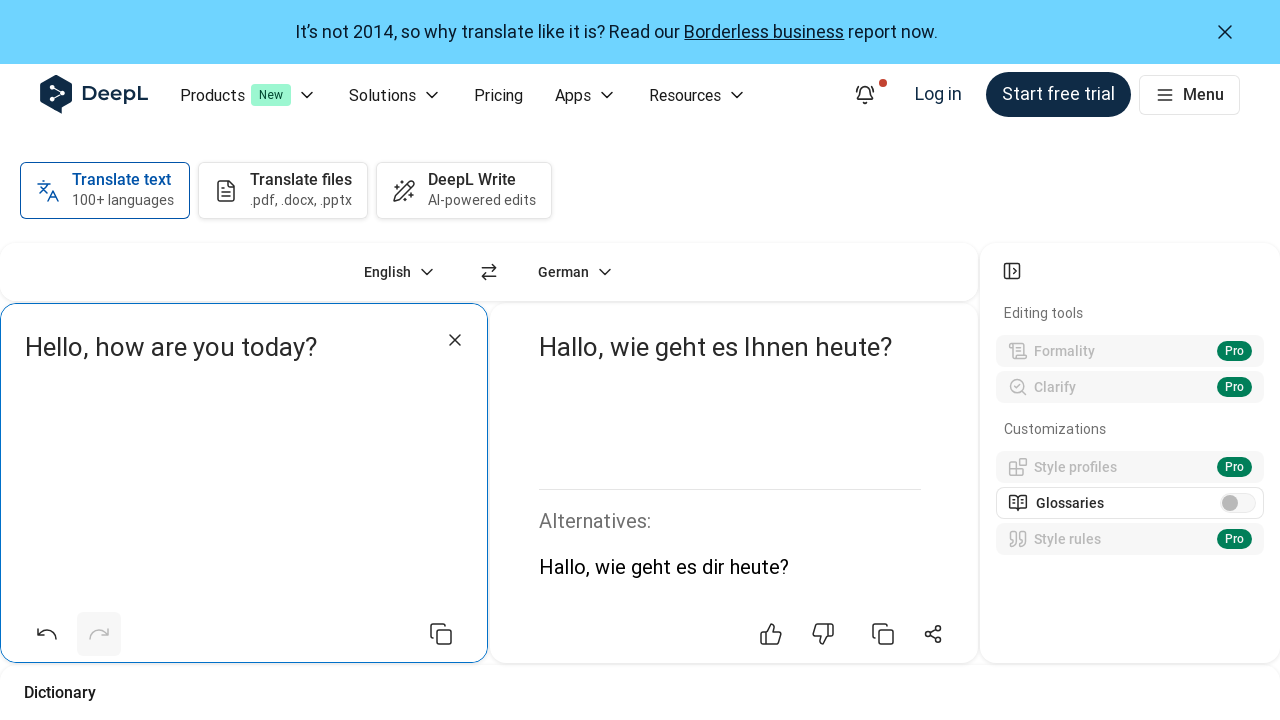

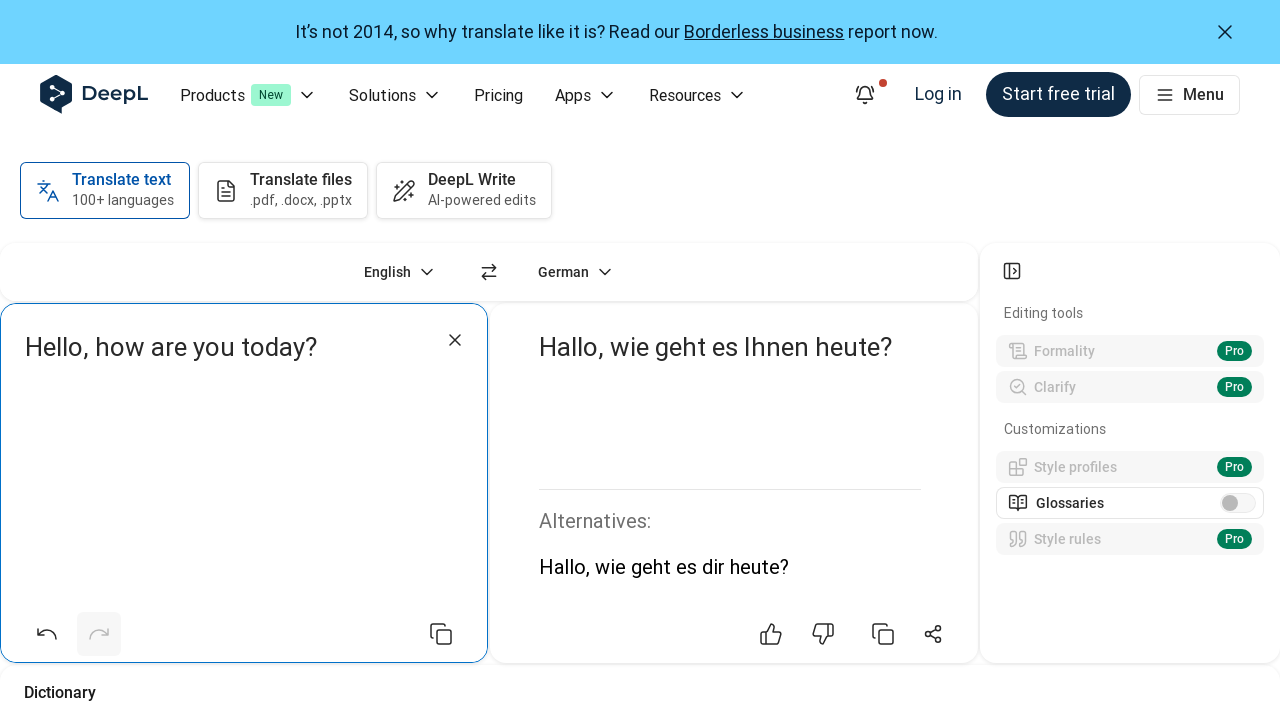